Navigates to a sortable data tables page and verifies the table structure by checking the presence of table rows

Starting URL: https://the-internet.herokuapp.com

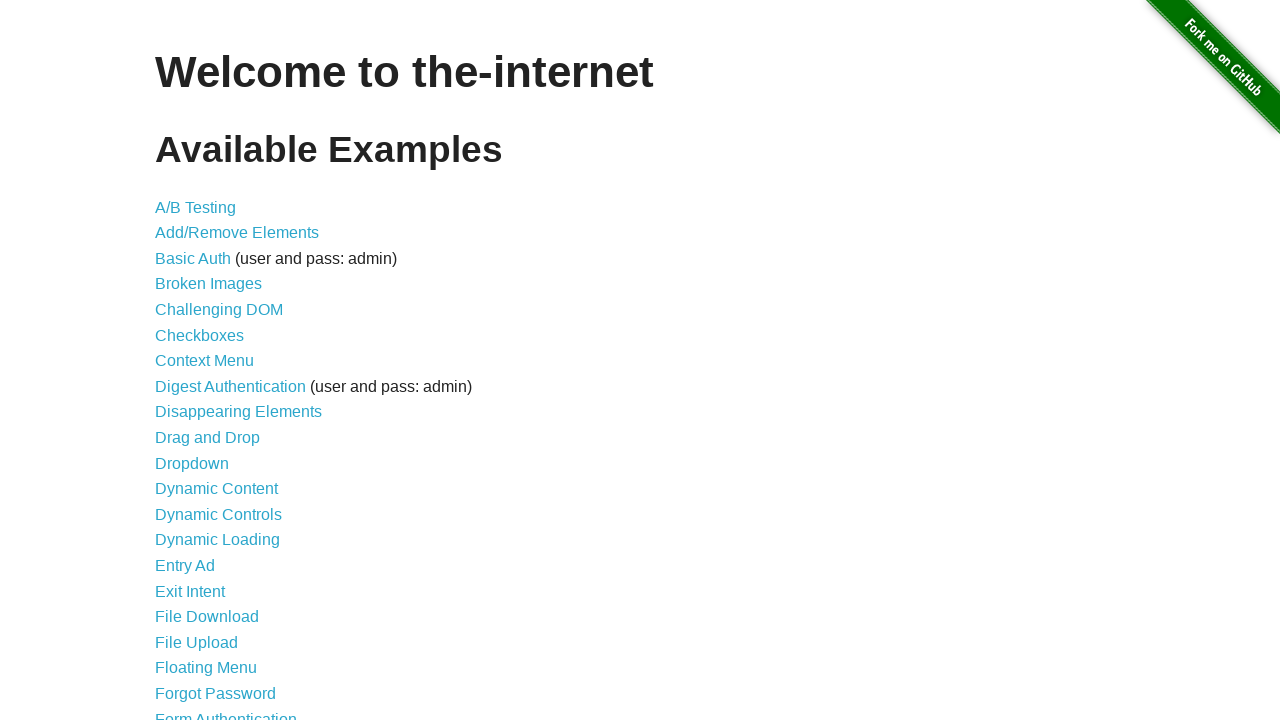

Clicked on 'Sortable Data Tables' link at (230, 574) on text=Sortable Data Tables
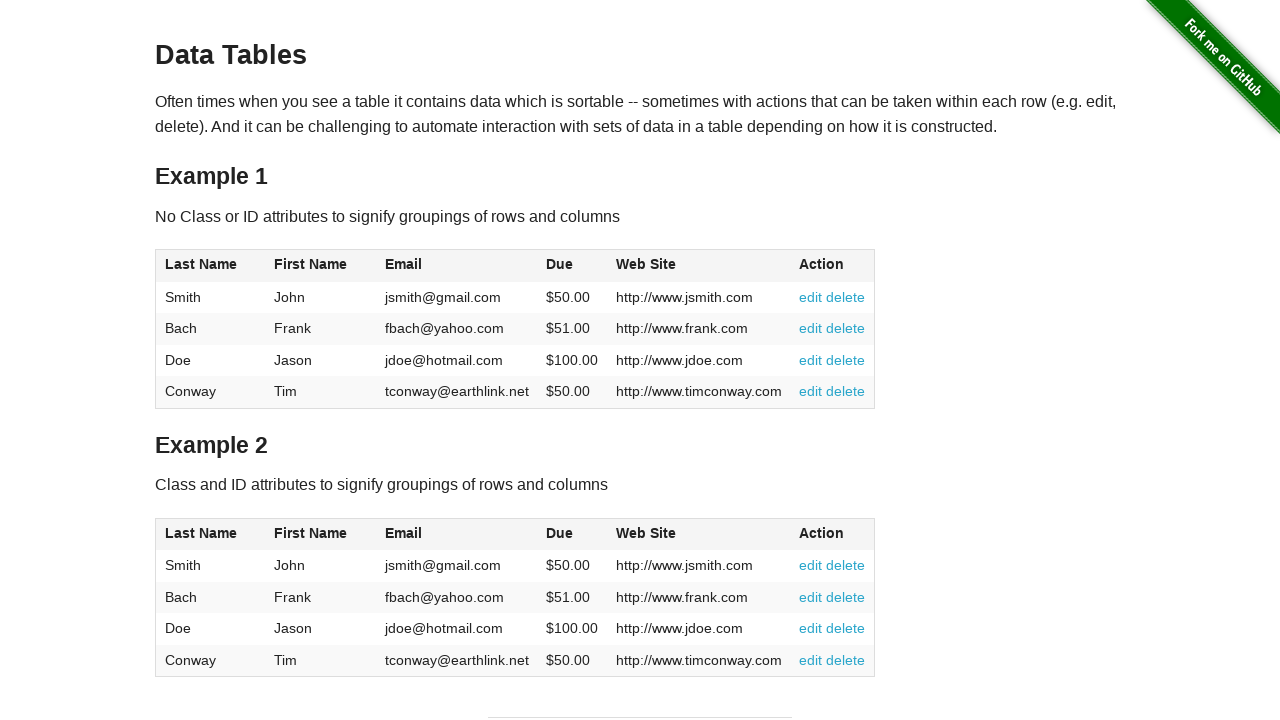

Table #table1 loaded successfully
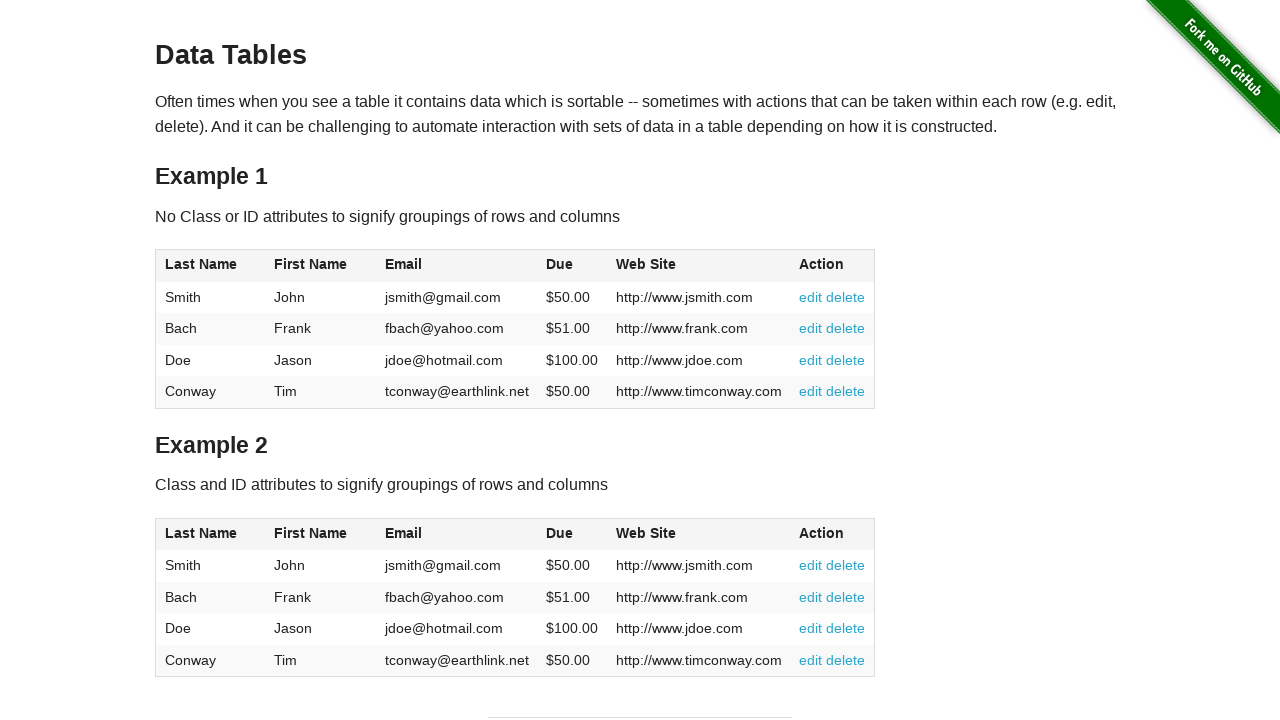

Verified table rows are present in #table1
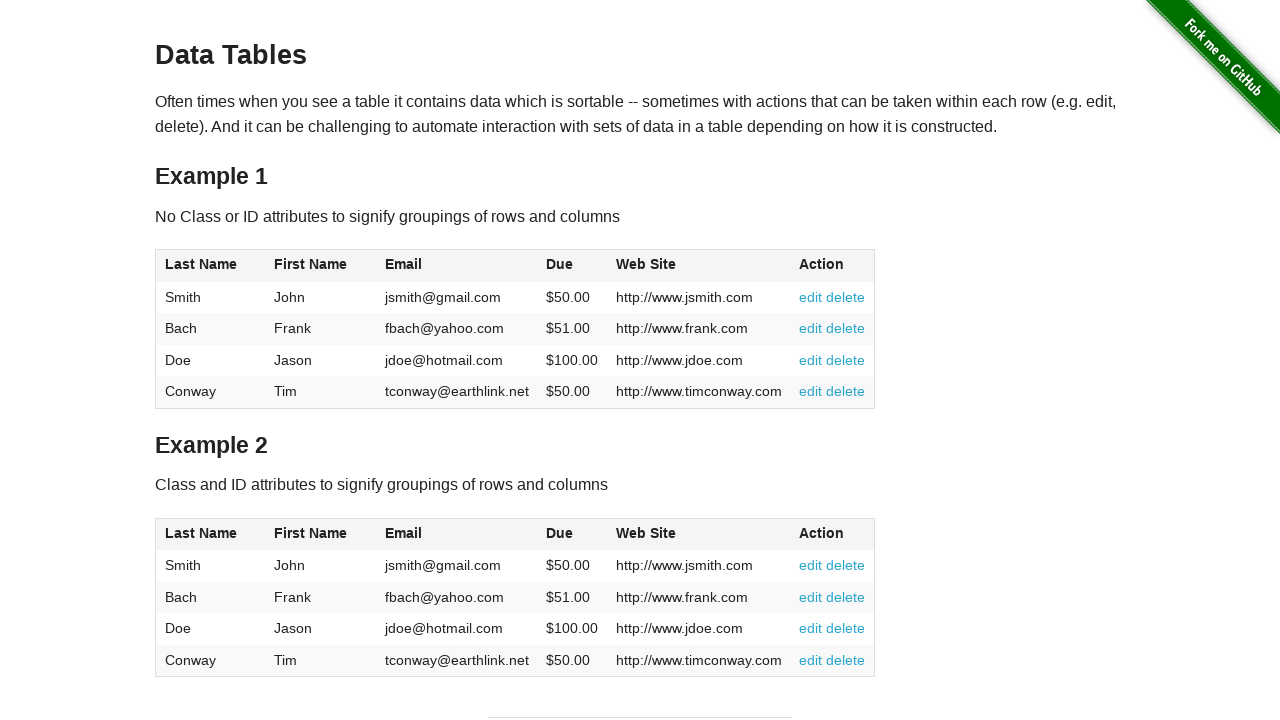

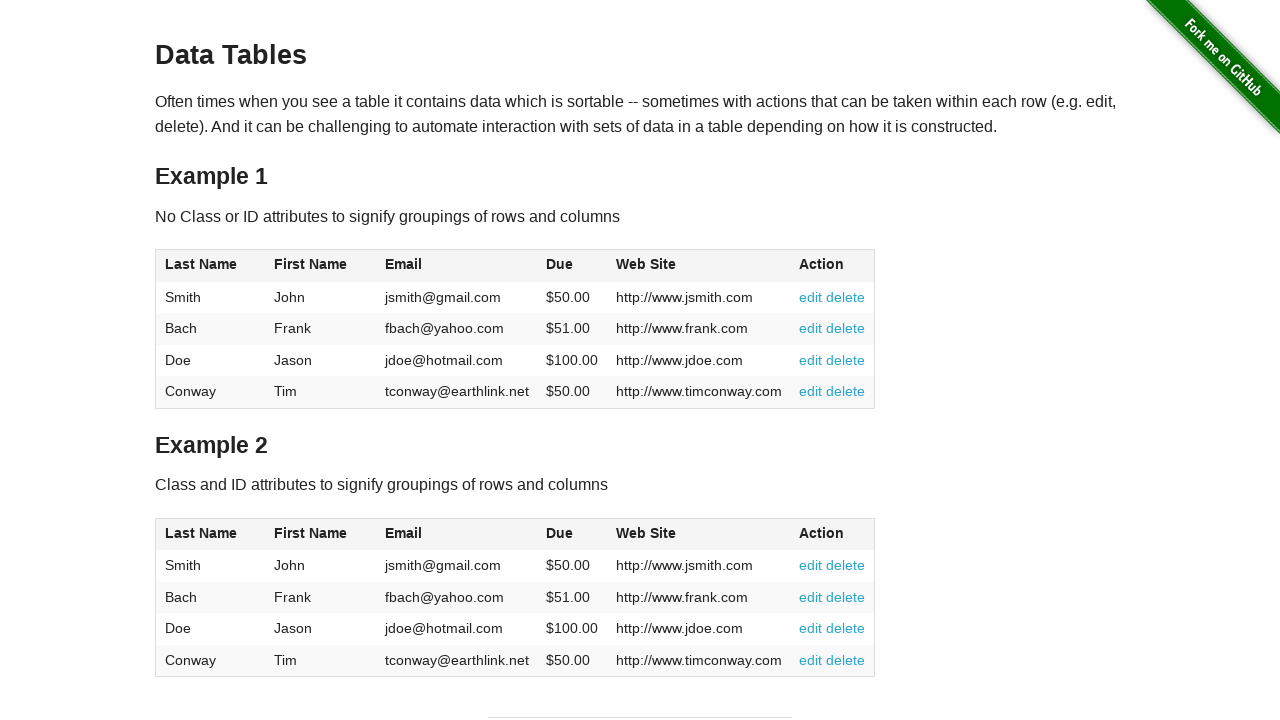